Tests radio button functionality by navigating to Elements section and selecting a radio button option

Starting URL: https://demoqa.com/

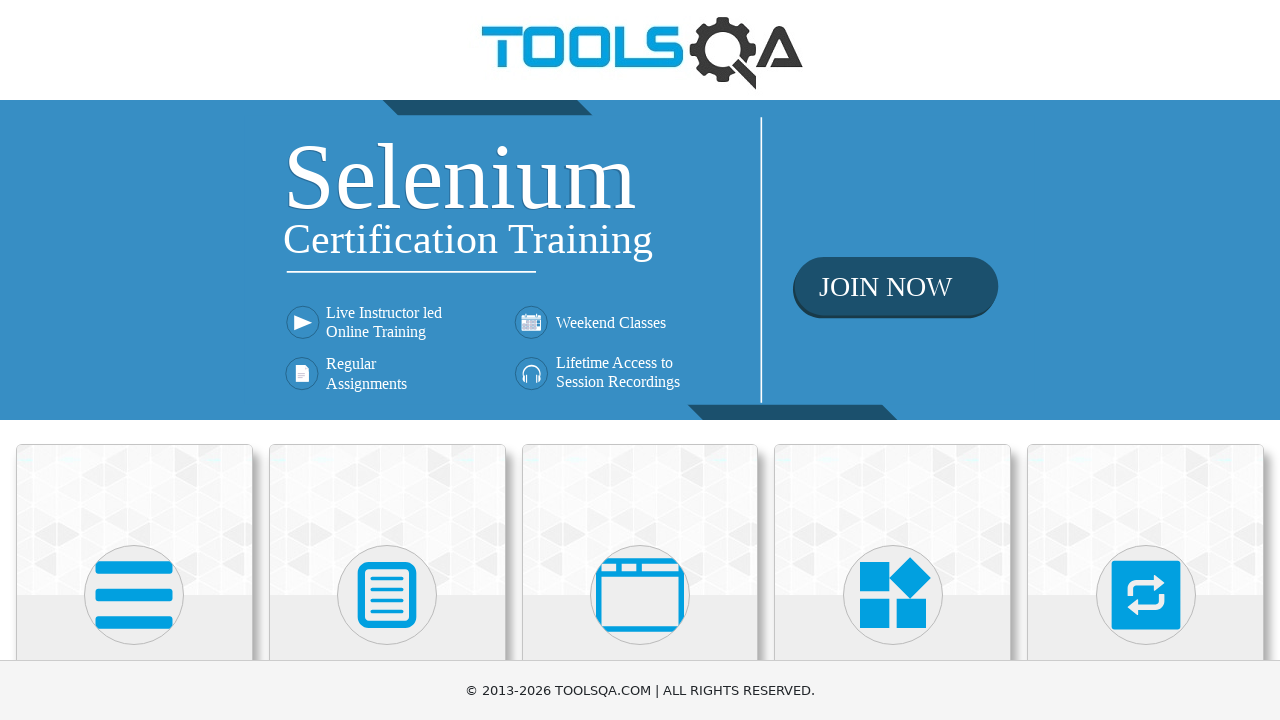

Clicked on Elements card to navigate to Elements section at (134, 360) on xpath=//h5[text()='Elements']
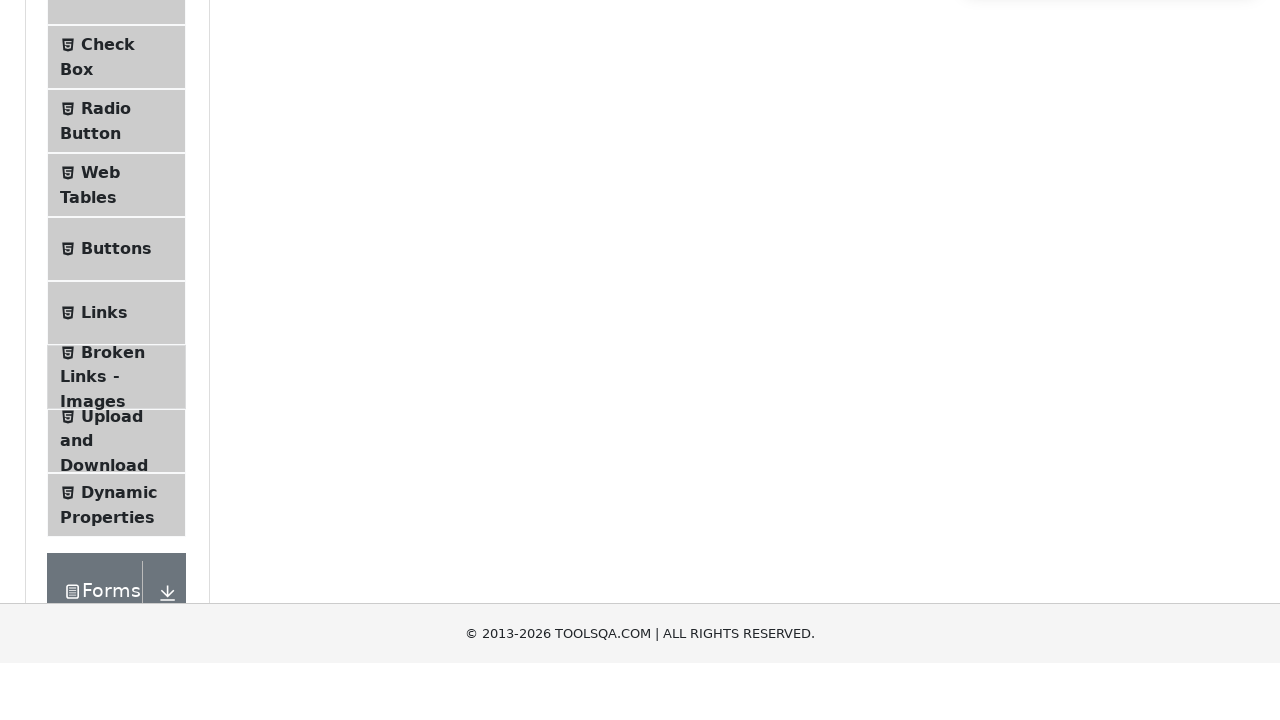

Clicked on Radio Button menu item at (116, 389) on #item-2
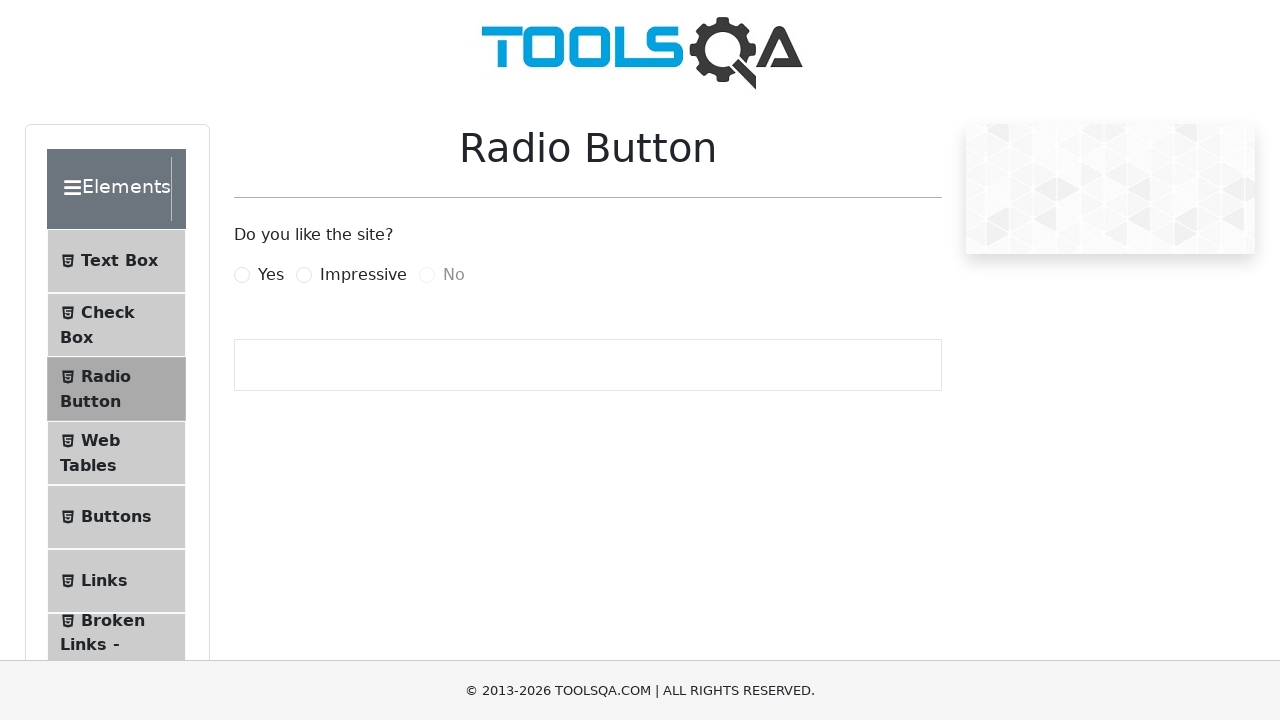

Clicked on the Impressive radio button option at (363, 275) on xpath=//*[@for='impressiveRadio']
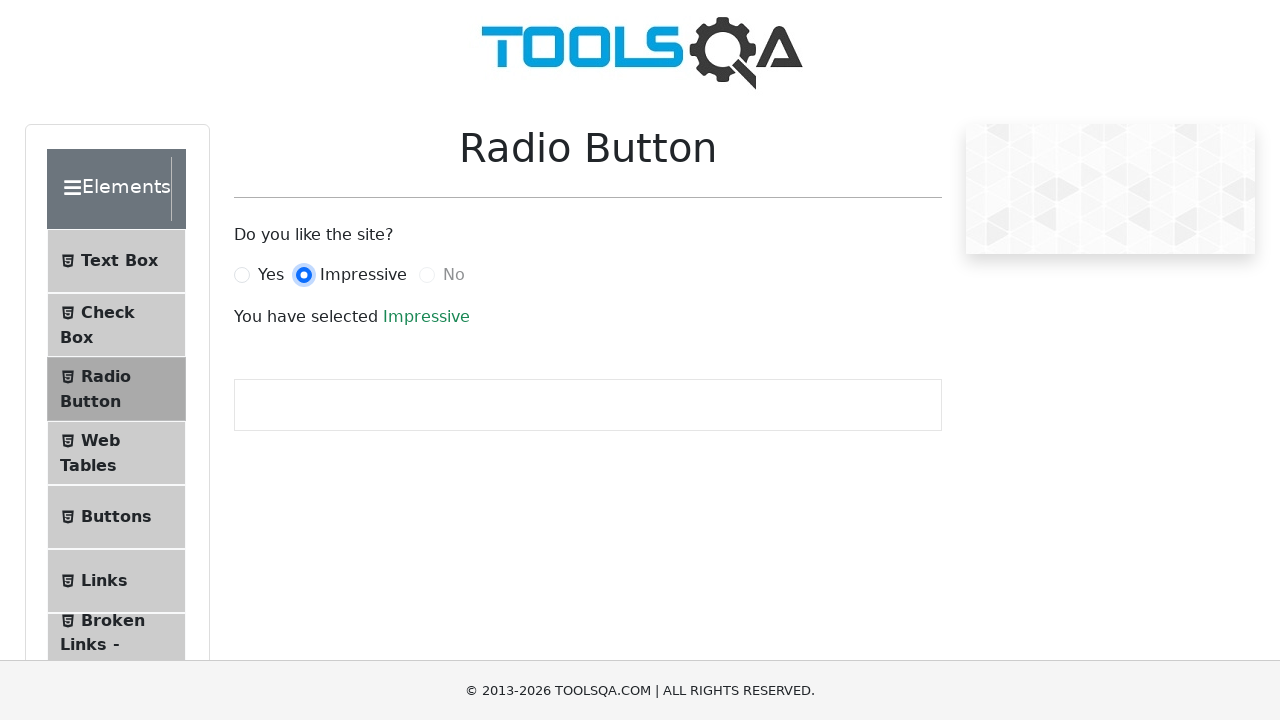

Success message appeared confirming radio button selection
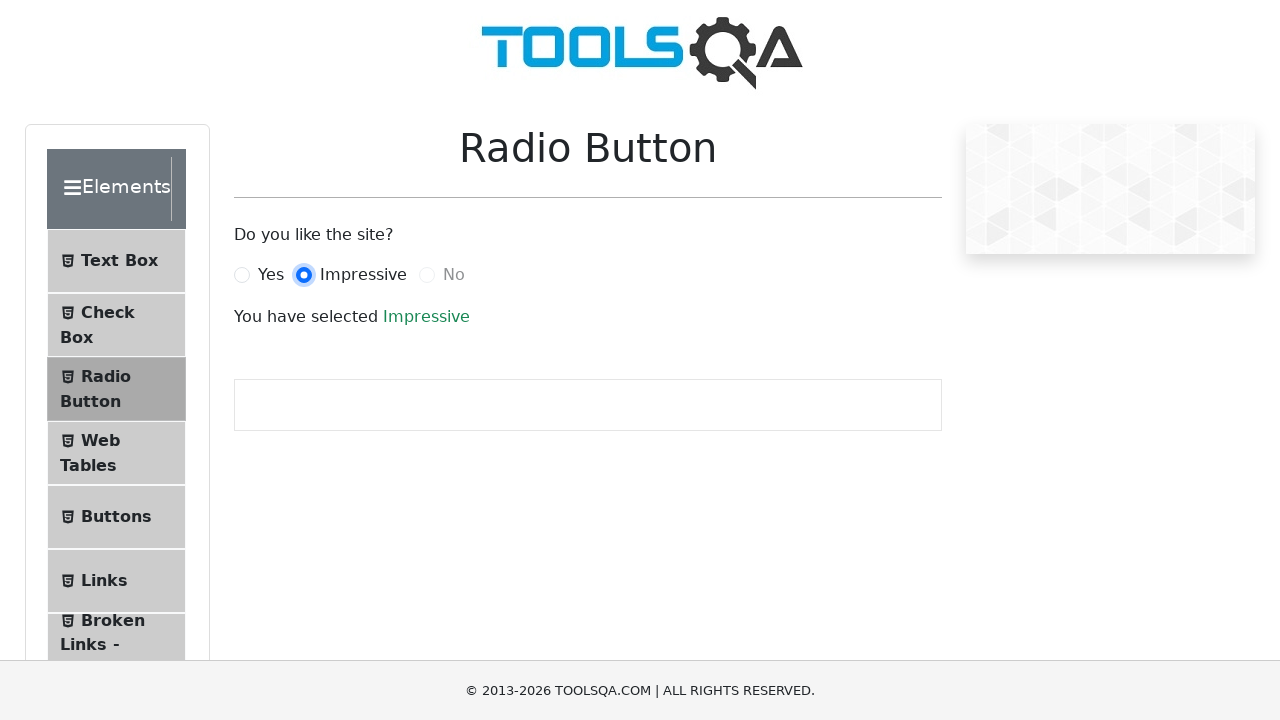

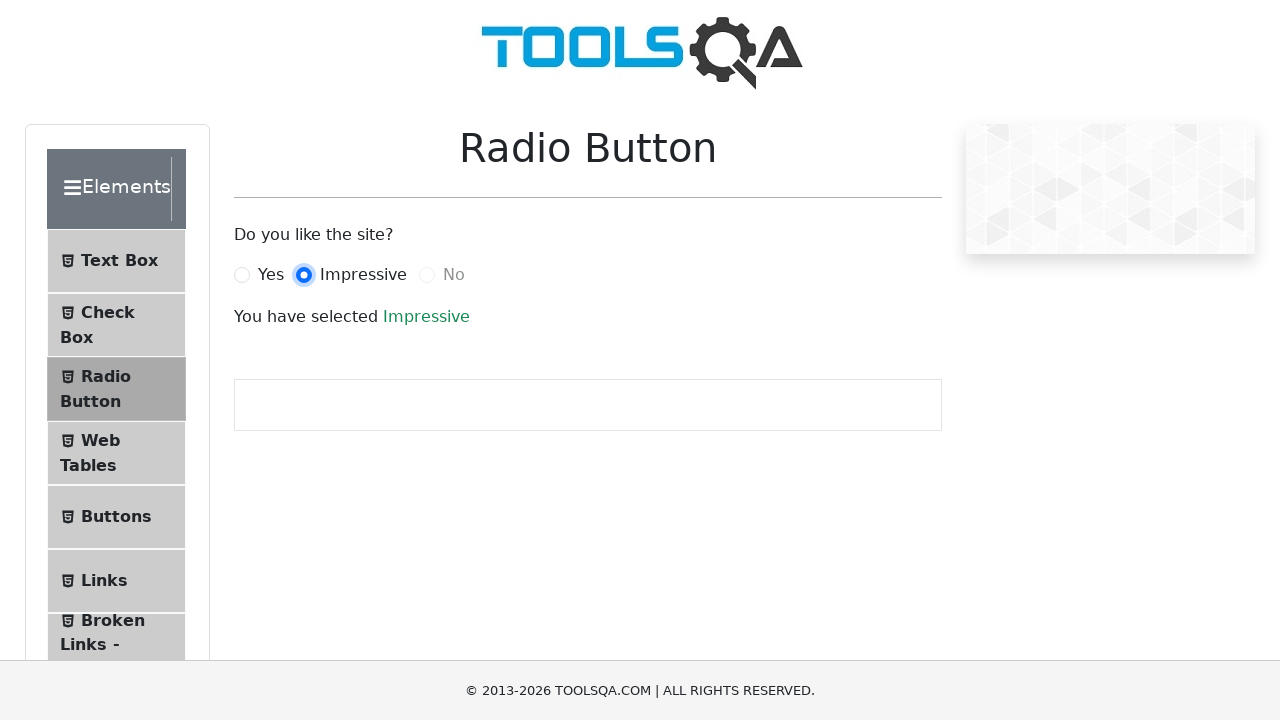